Tests checkbox functionality by clicking on the first checkbox and verifying it becomes selected

Starting URL: https://www.rahulshettyacademy.com/AutomationPractice/

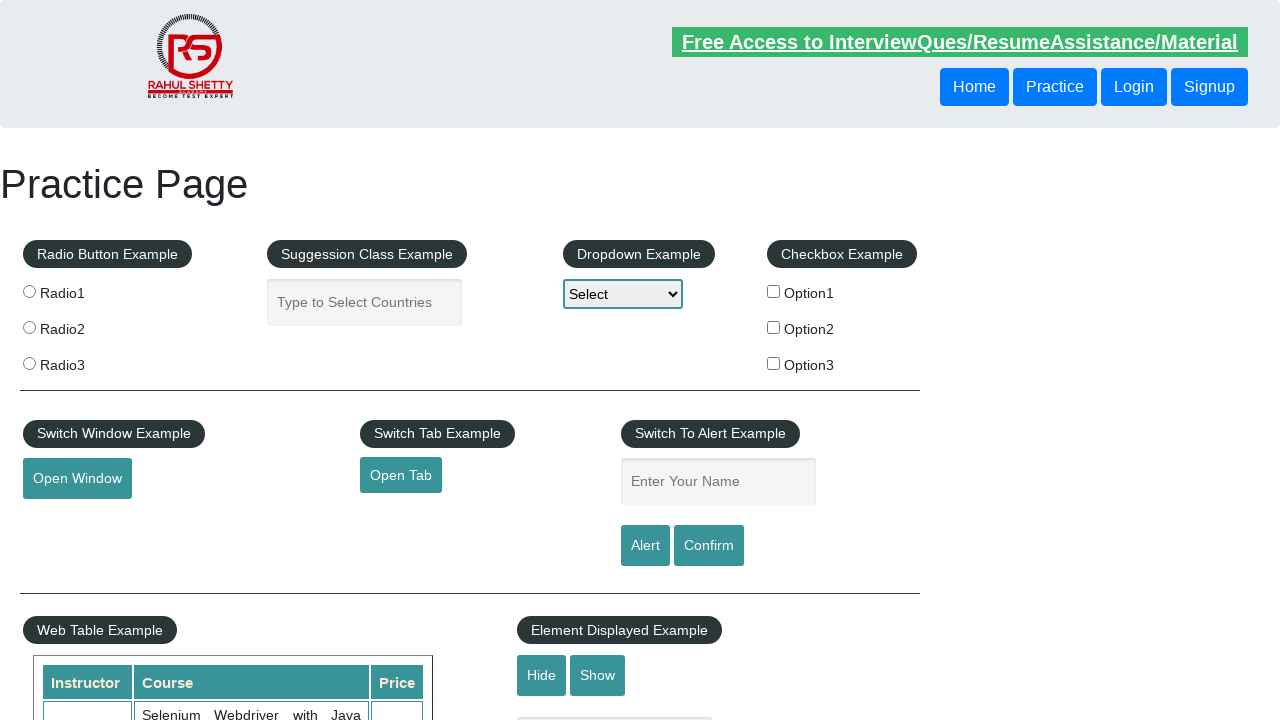

Navigated to https://www.rahulshettyacademy.com/AutomationPractice/
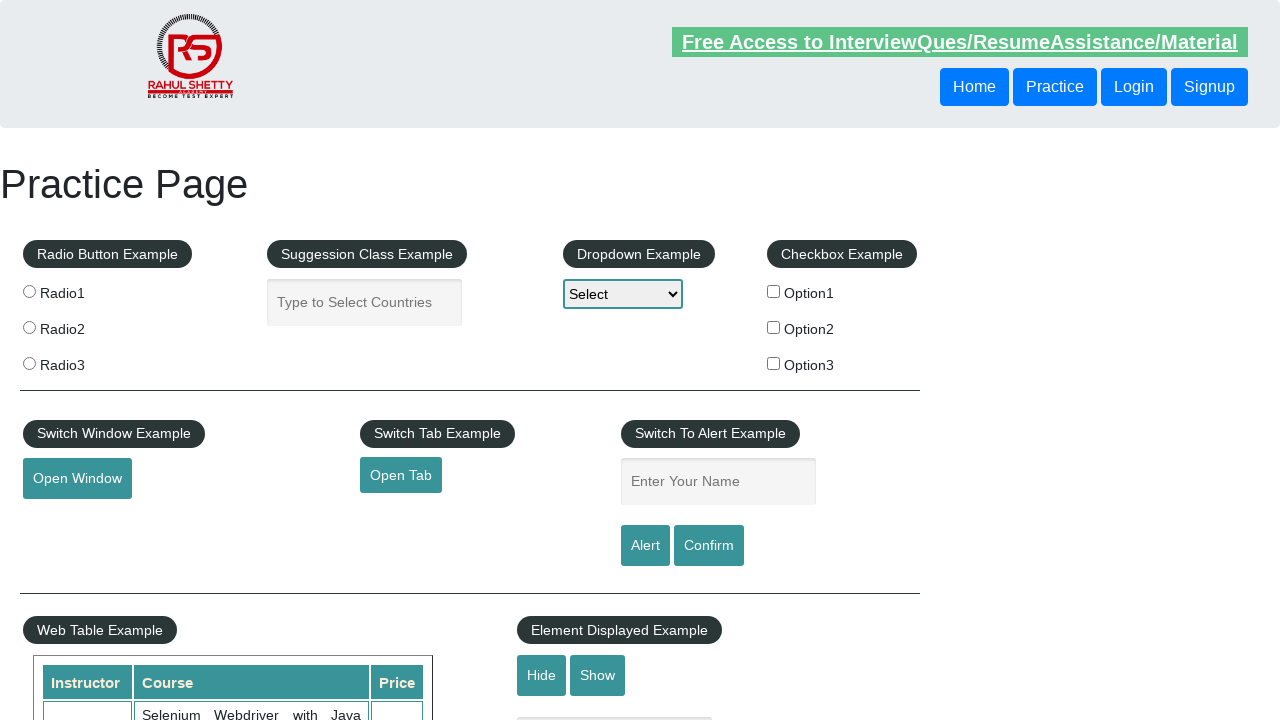

Clicked on the first checkbox (Option1) at (774, 291) on #checkBoxOption1
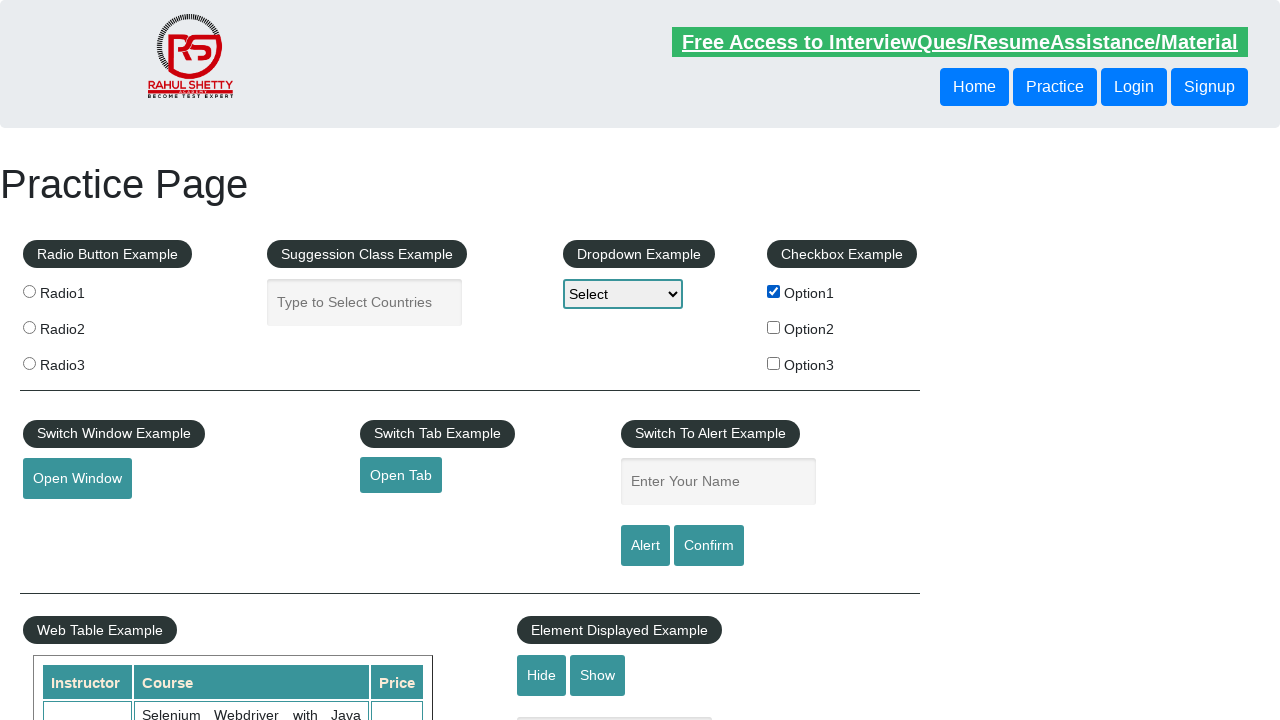

Verified that checkbox Option1 is selected
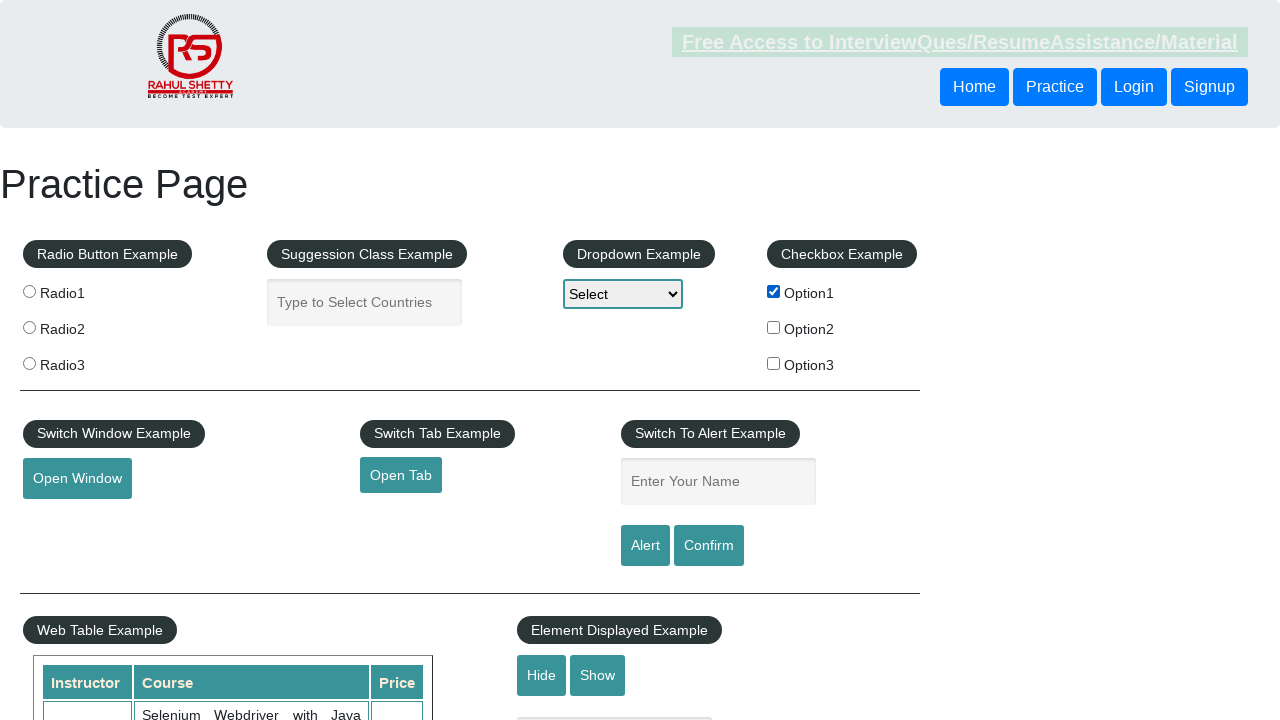

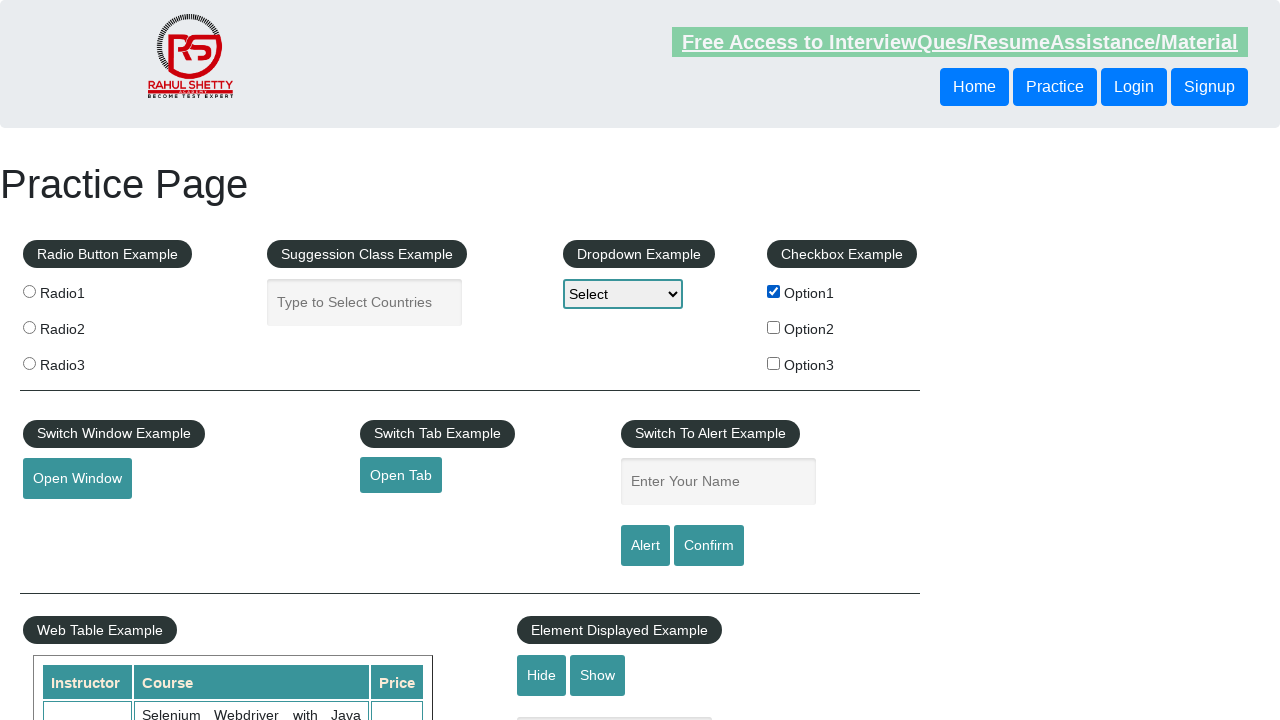